Tests DuckDuckGo search functionality by searching for "Cheese!" and verifying the page title starts with the search term

Starting URL: https://duckduckgo.com

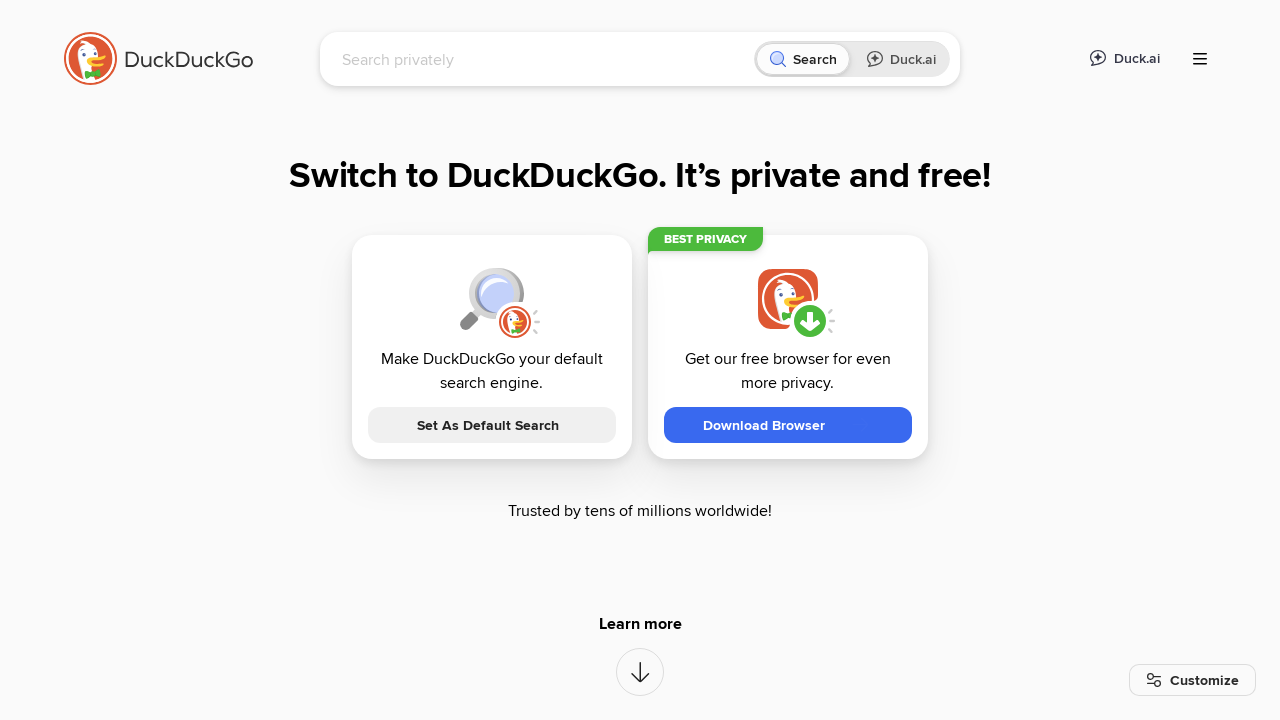

Filled search box with 'Cheese!' on input[name='q']
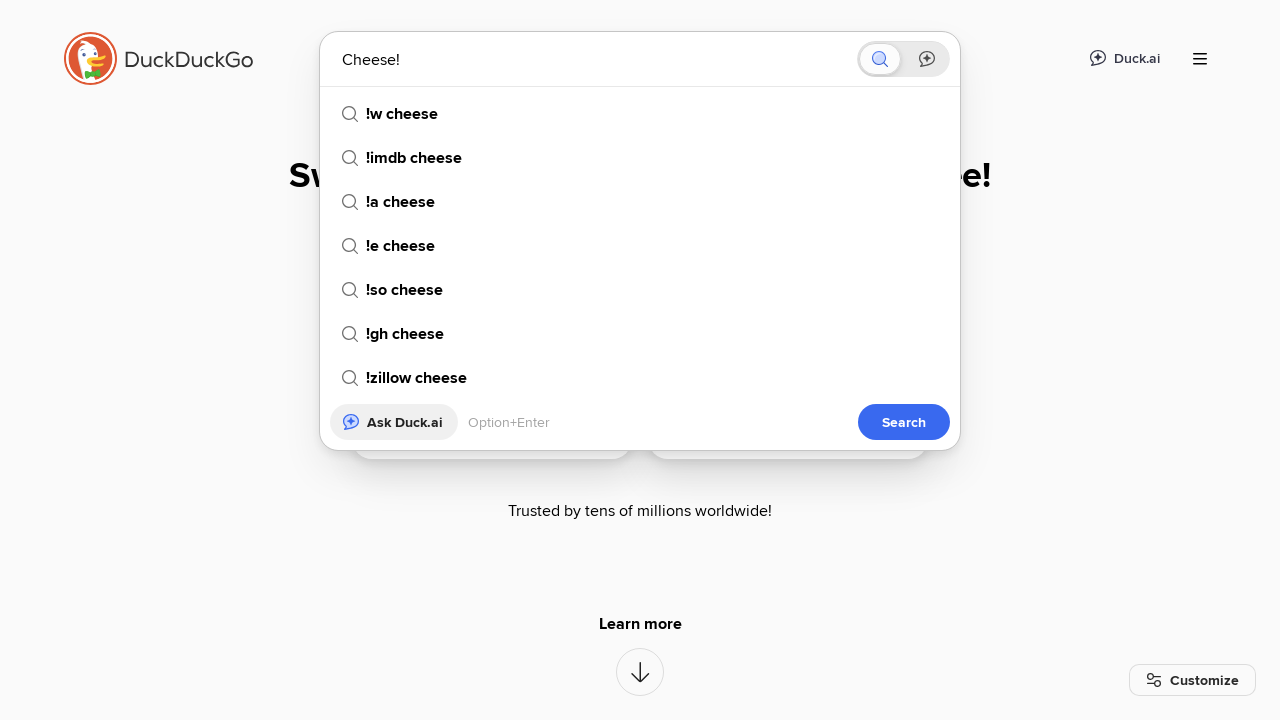

Pressed Enter to submit search for 'Cheese!' on input[name='q']
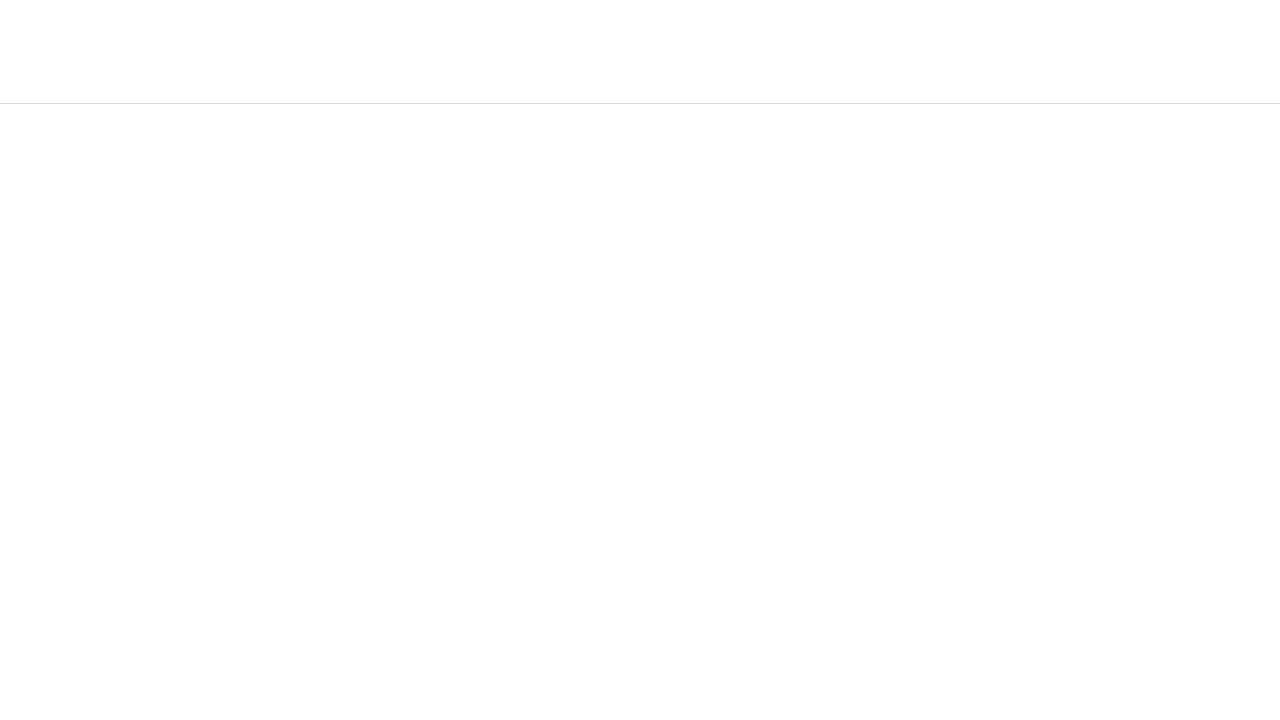

Verified page title starts with 'Cheese!' - search results loaded
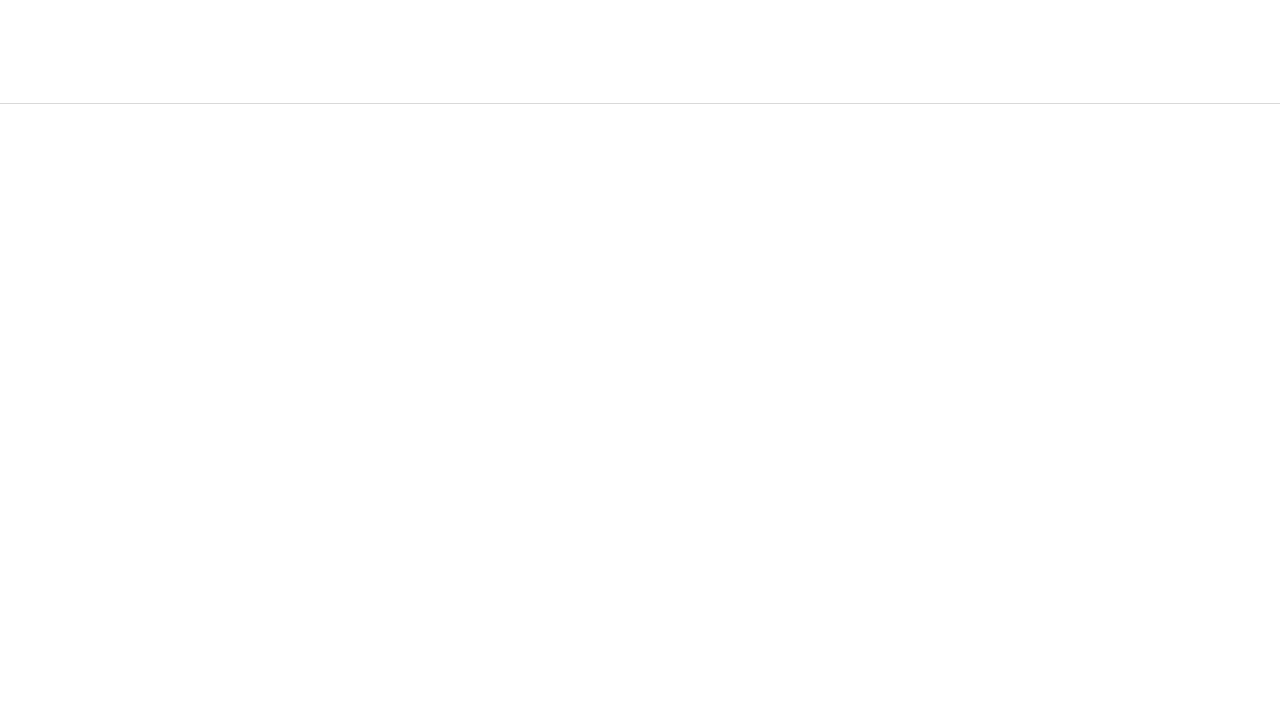

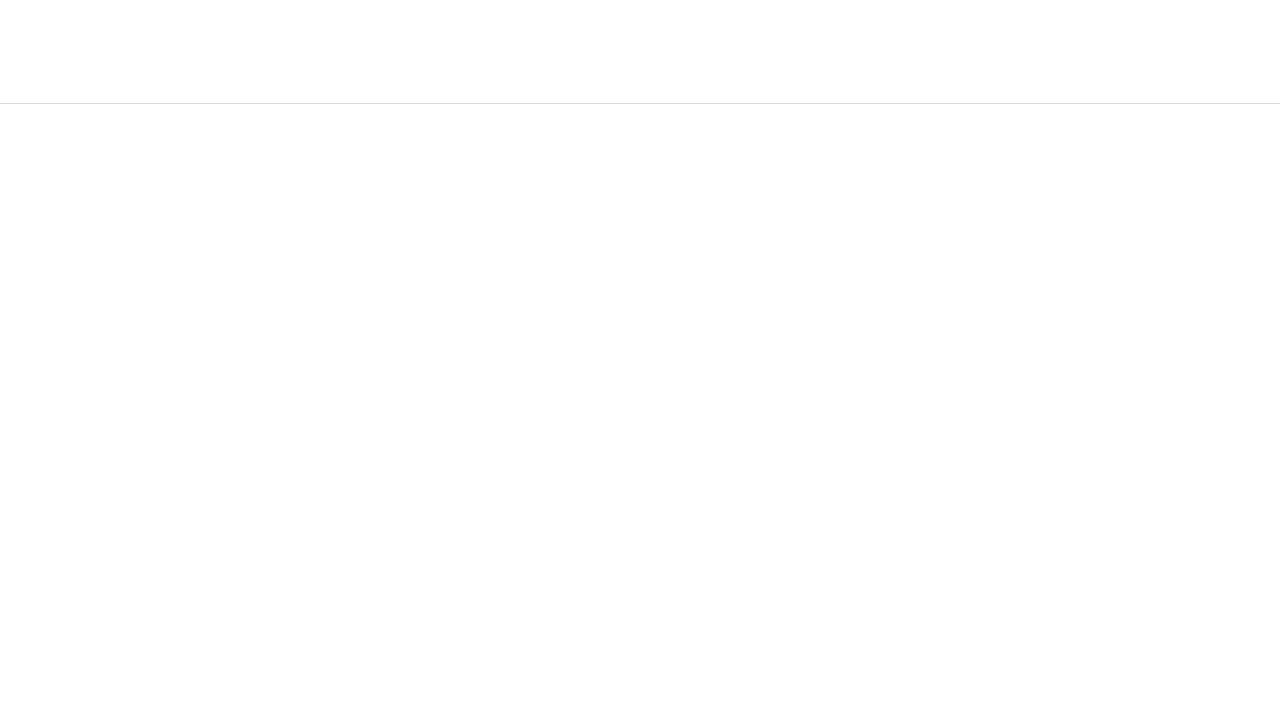